Tests an Angular shopping application by navigating through products, adding an item to cart, and modifying the quantity in the cart page

Starting URL: https://rahulshettyacademy.com/angularAppdemo/

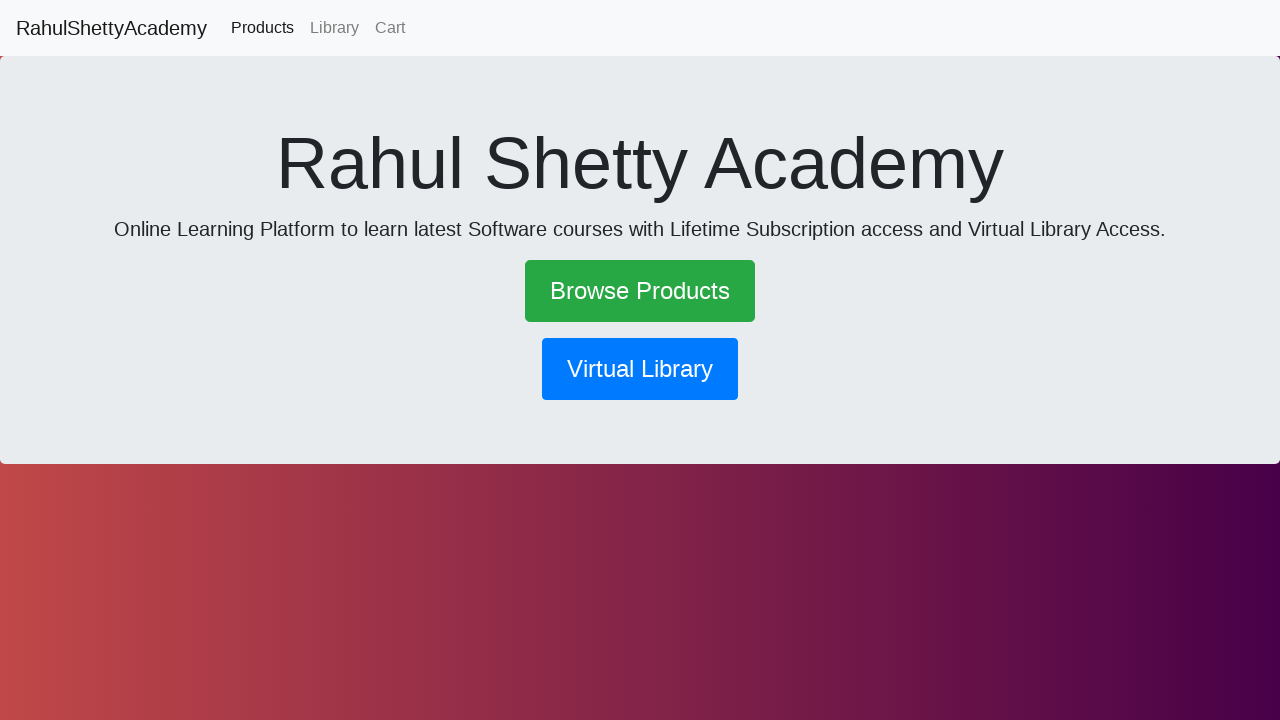

Clicked on Products link at (262, 28) on a[routerlink='/products']
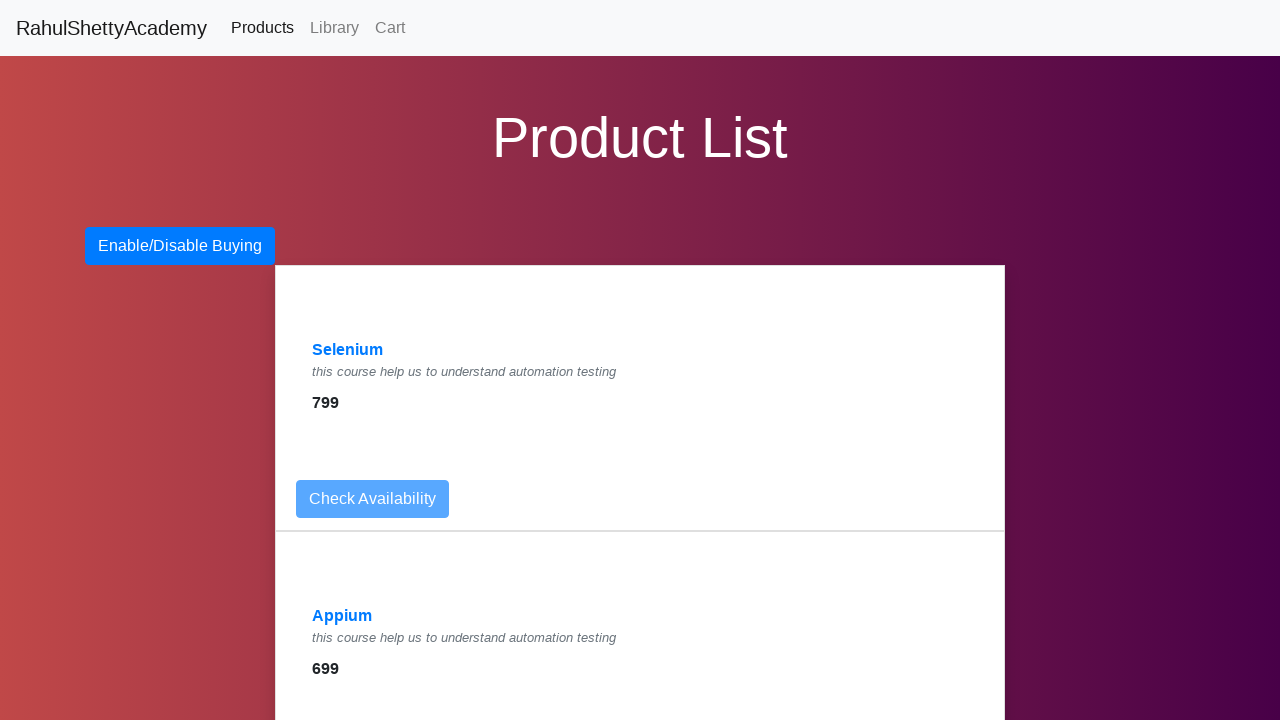

Clicked on Selenium product link at (348, 350) on text=Selenium
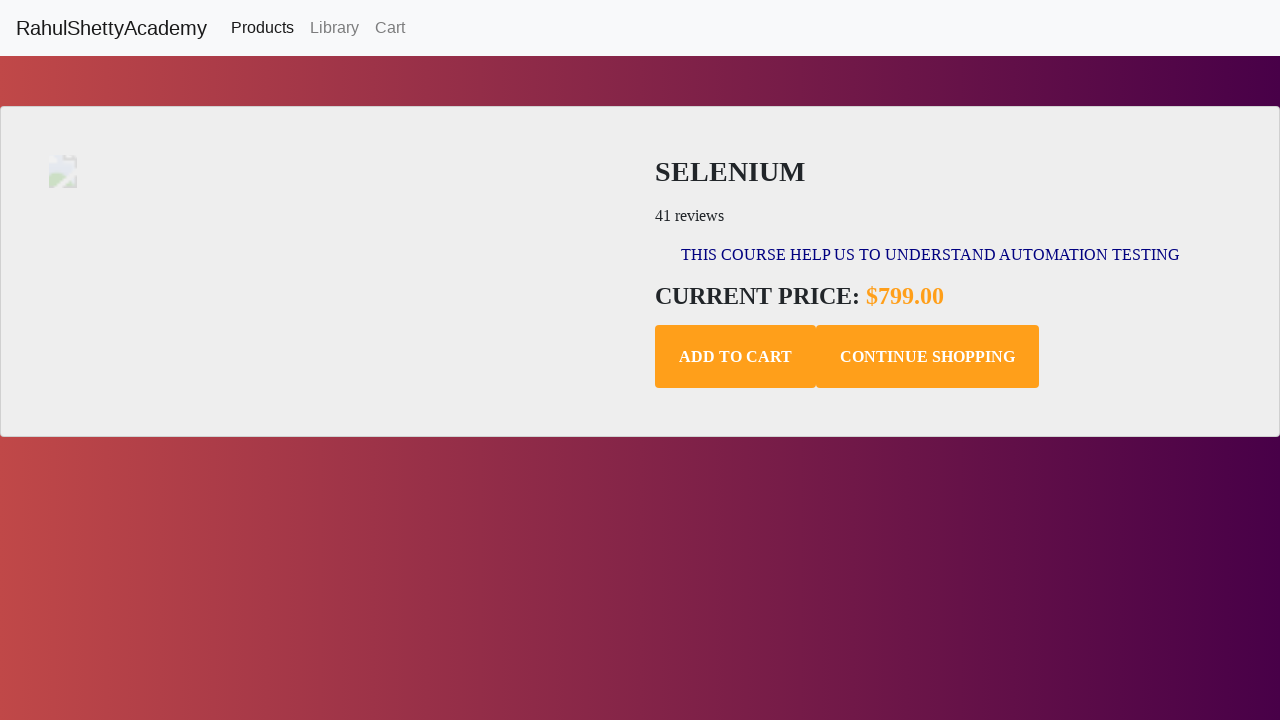

Added Selenium product to cart at (736, 357) on .add-to-cart
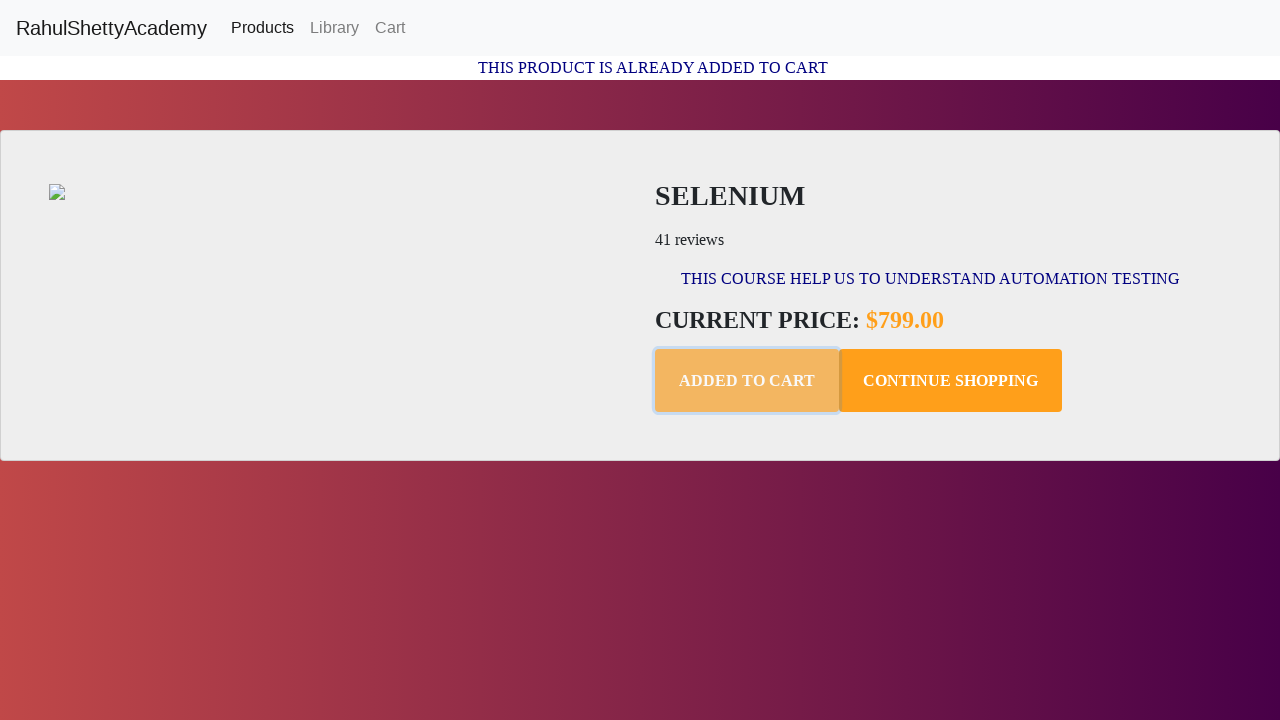

Navigated to cart page at (390, 28) on text=Cart
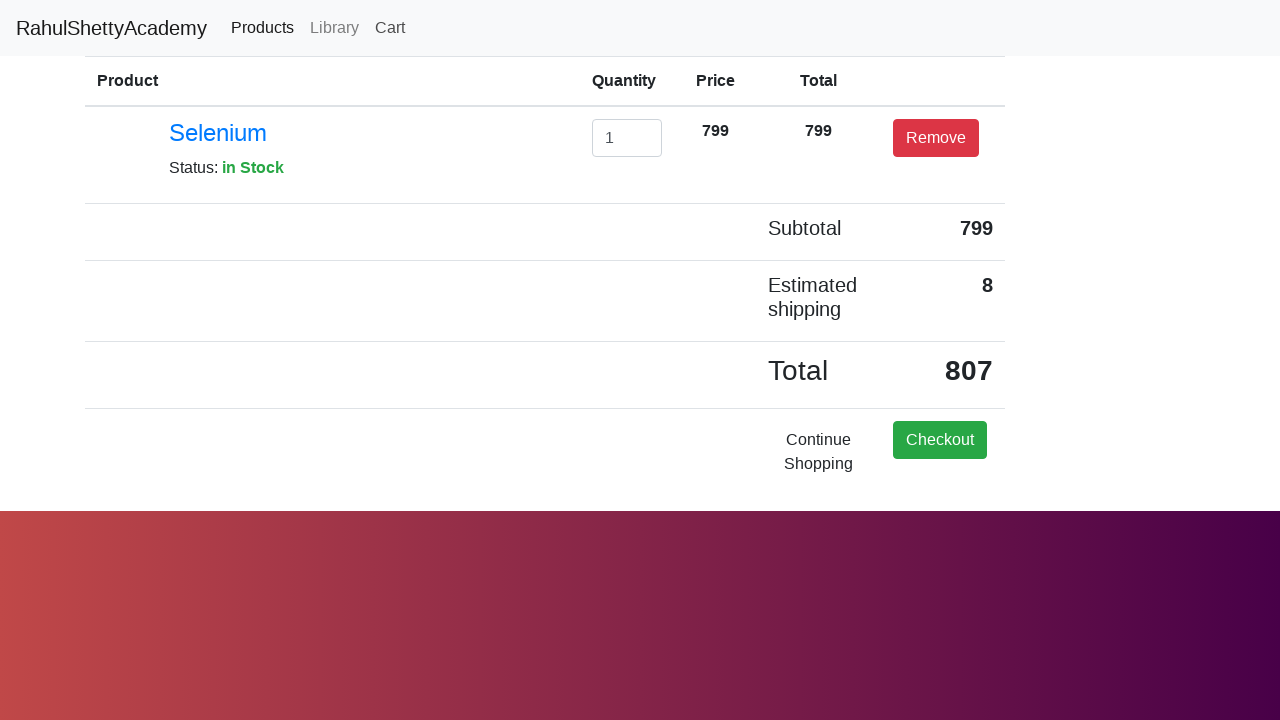

Cleared quantity field on #exampleInputEmail1
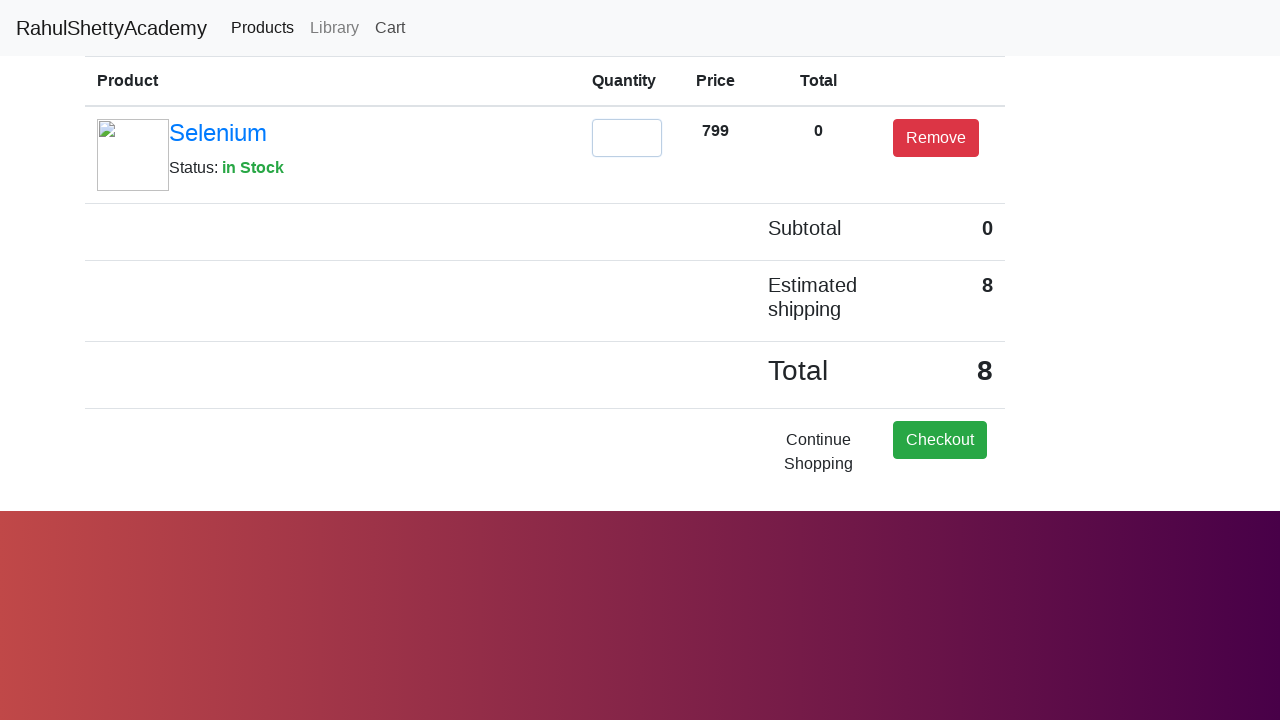

Updated quantity field to 2 on #exampleInputEmail1
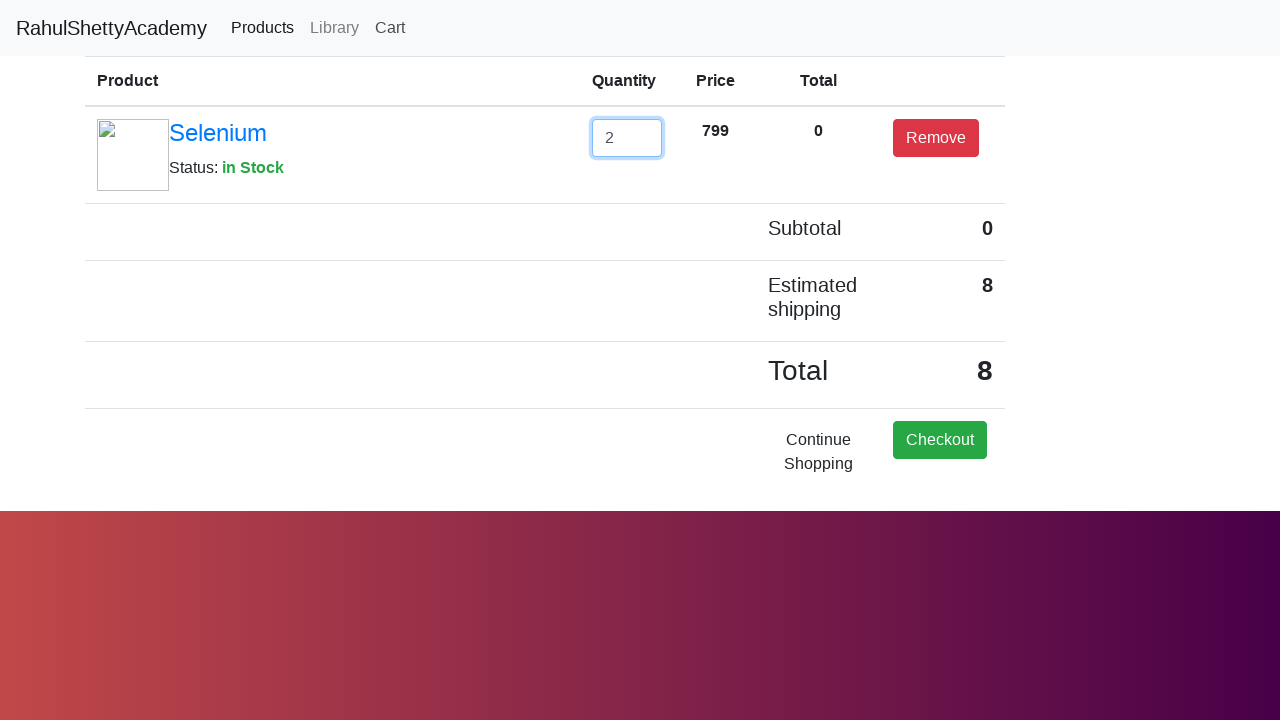

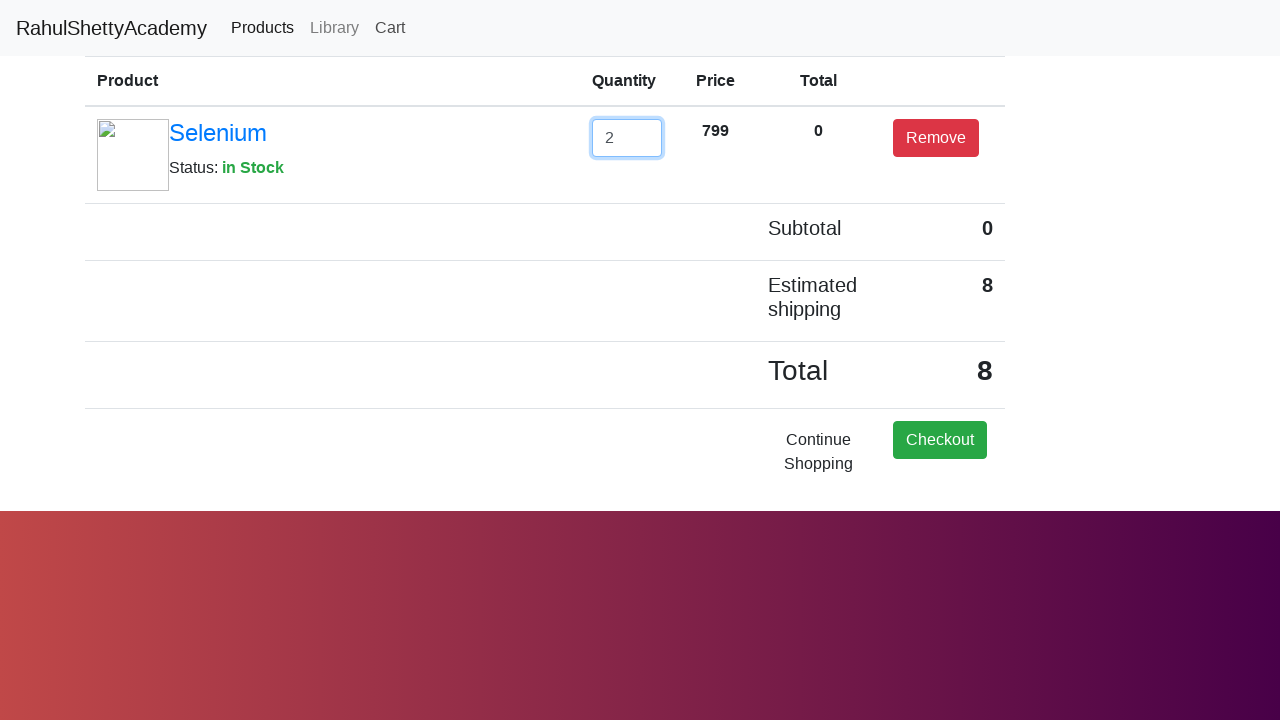